Tests registration form validation when confirm password doesn't match the original password.

Starting URL: https://alada.vn/tai-khoan/dang-ky.html

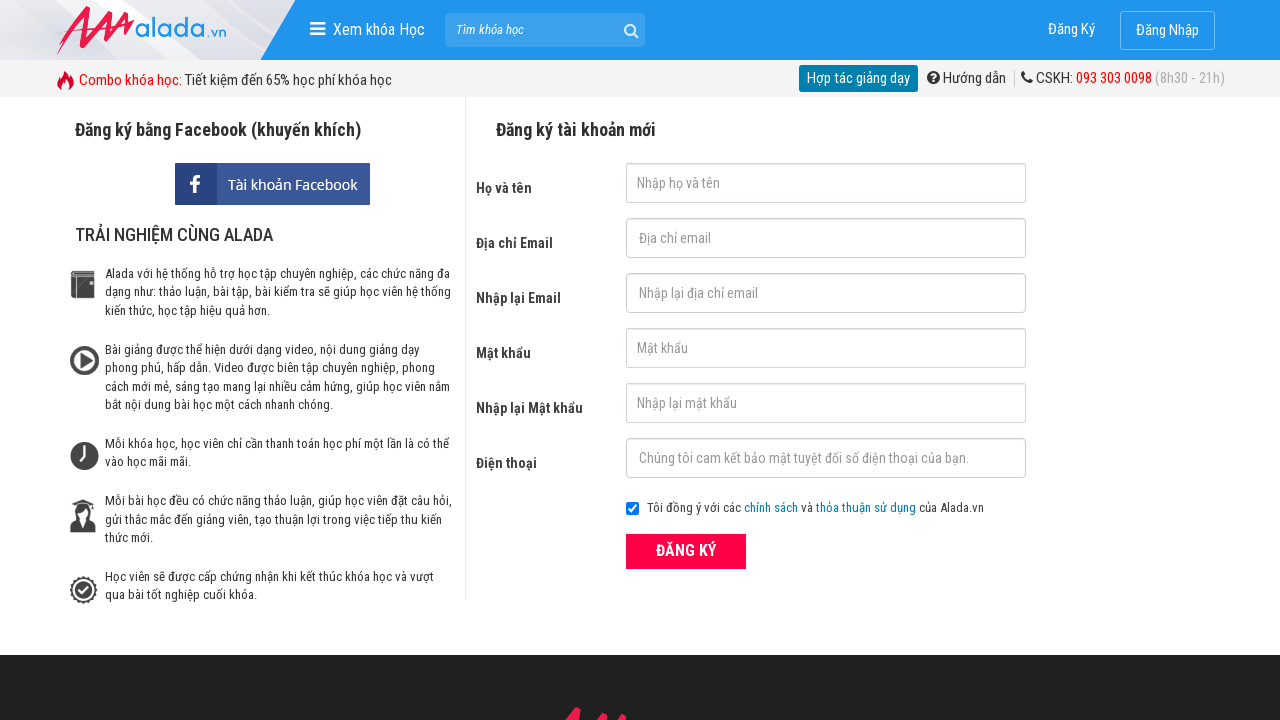

Filled first name field with 'Kane' on input#txtFirstname
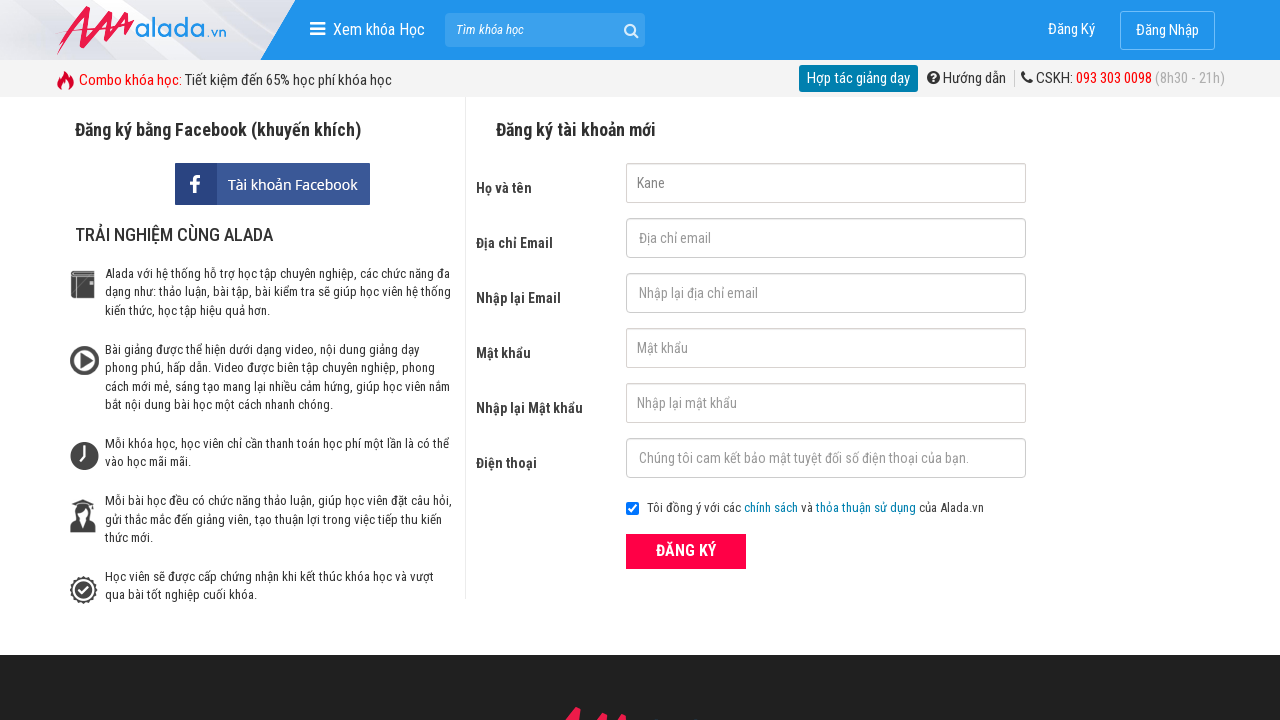

Filled email field with 'jennifer@gmail.com' on input[name='txtEmail']
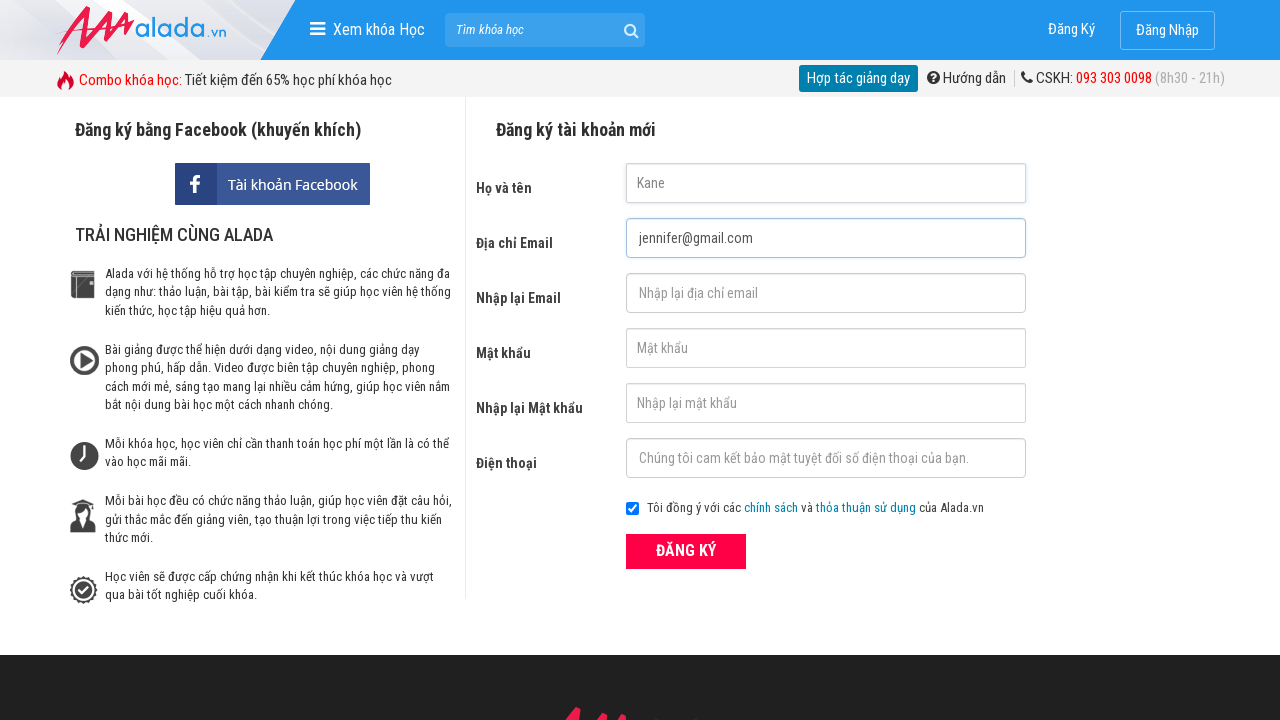

Filled confirm email field with 'jennifer@gmail.com' on input#txtCEmail
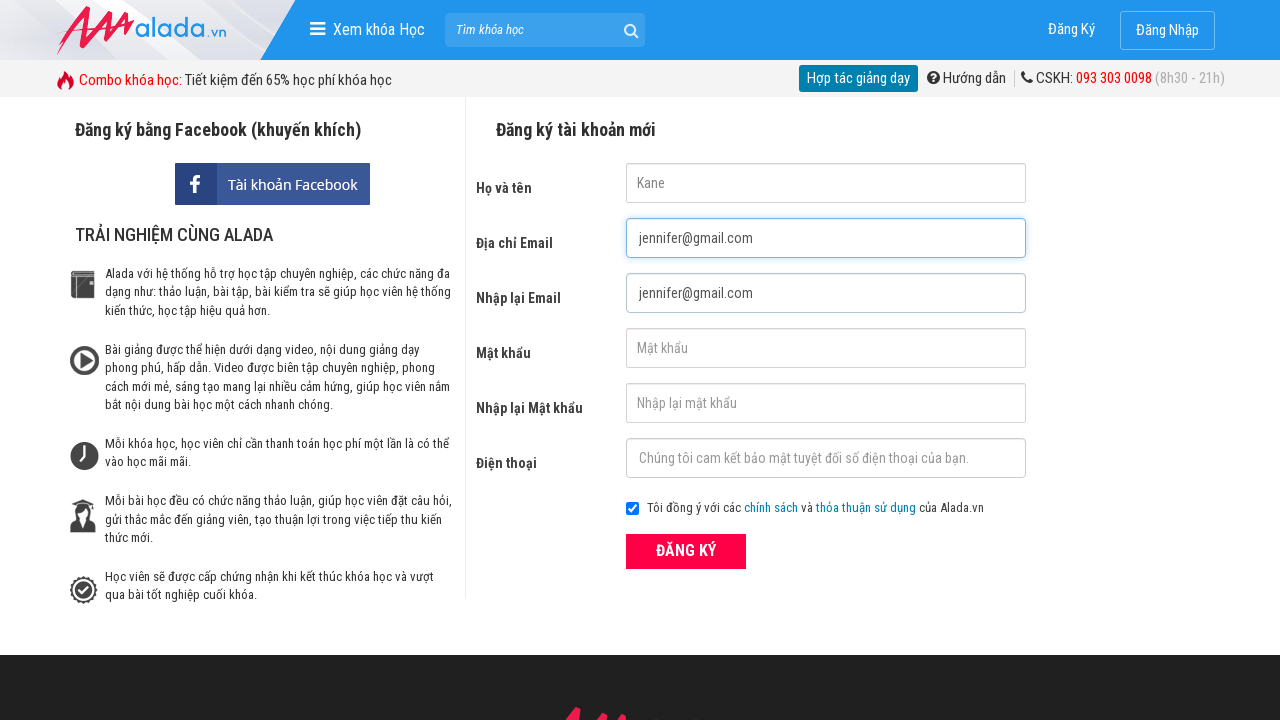

Filled password field with '123456' on input#txtPassword
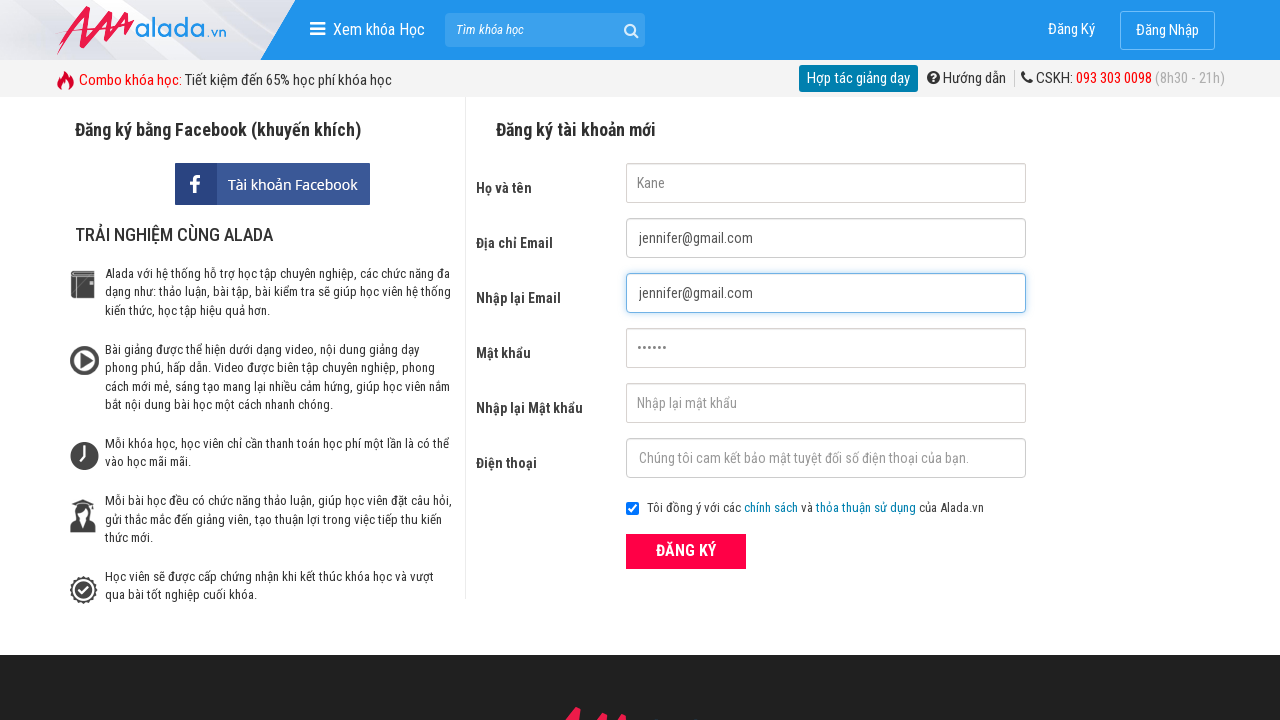

Filled confirm password field with mismatched password '123457' on input[name='txtCPassword']
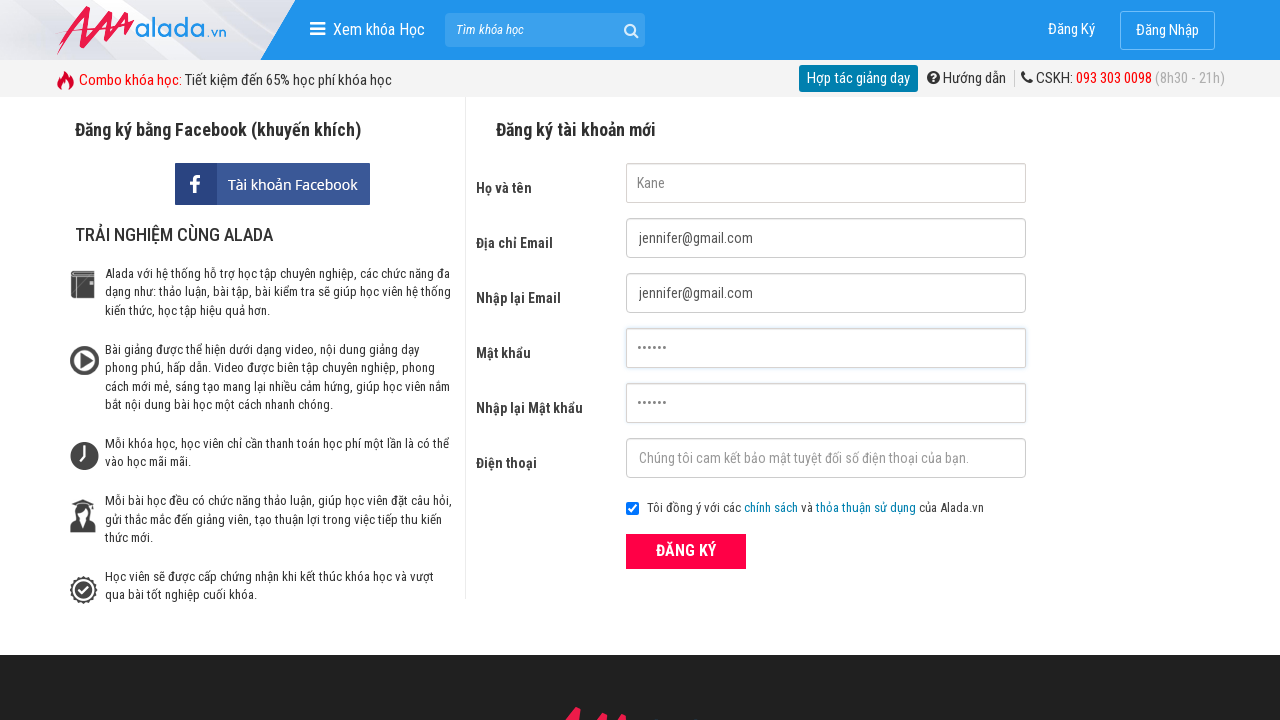

Filled phone field with '0123456789' on input#txtPhone
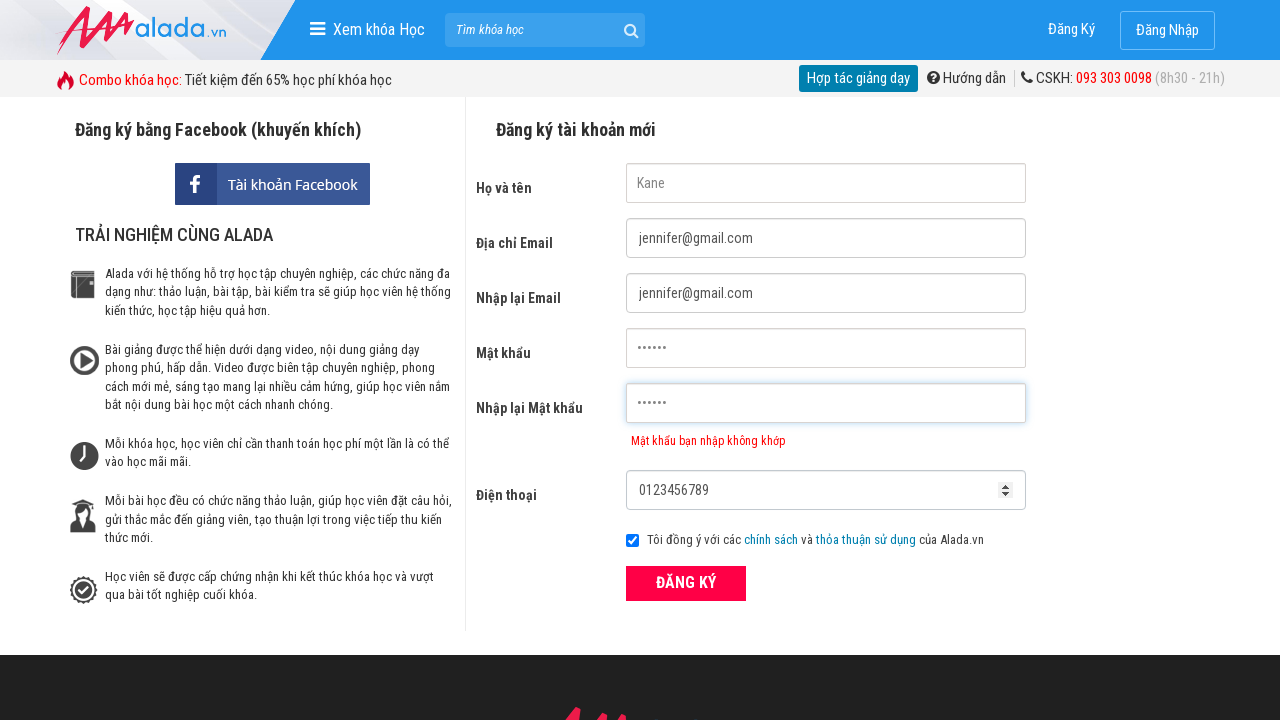

Clicked register button at (686, 583) on button.btn_pink_sm.fs16
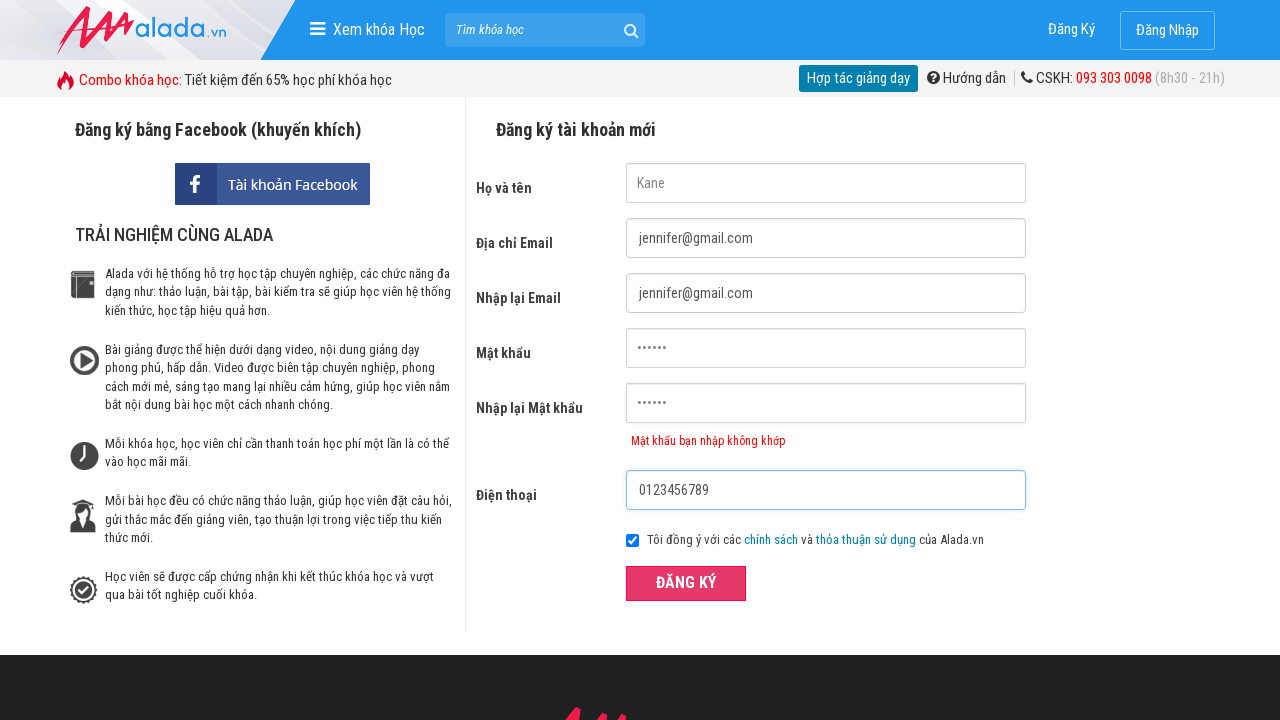

Confirm password error message appeared on form
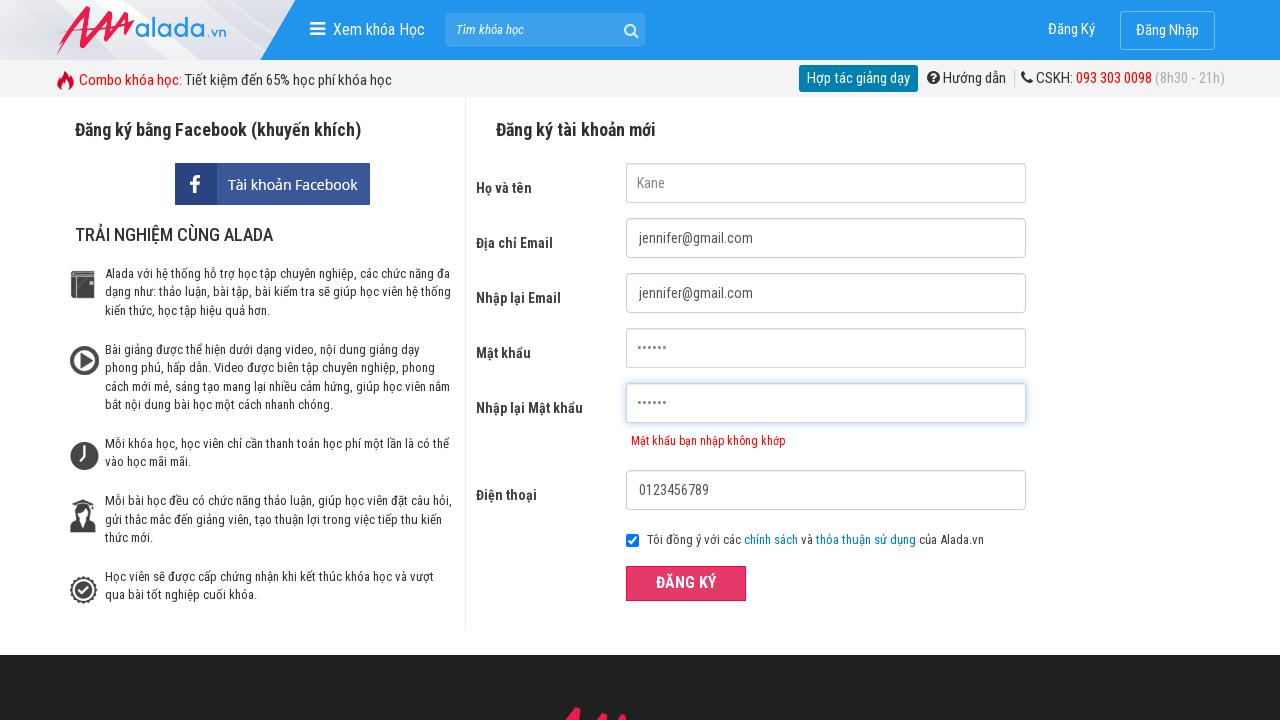

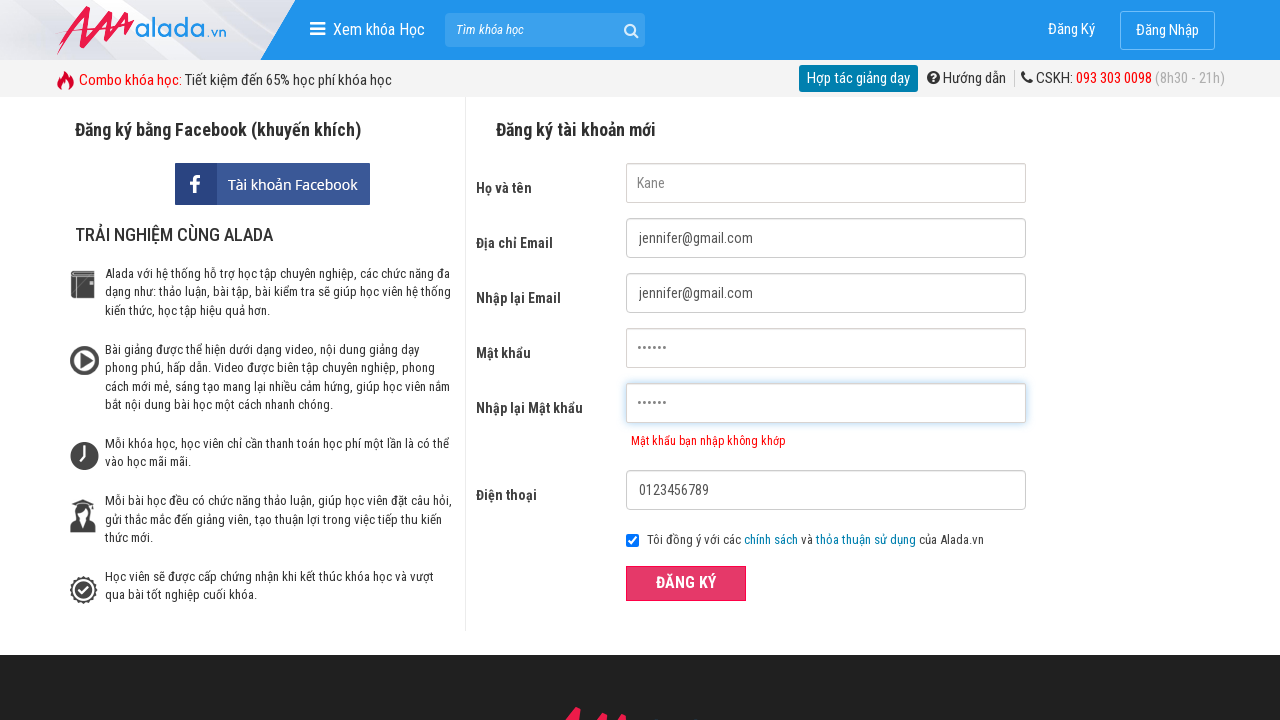